Tests confirm JavaScript alert by clicking a button to trigger a confirm dialog and dismissing/canceling it

Starting URL: https://v1.training-support.net/selenium/javascript-alerts

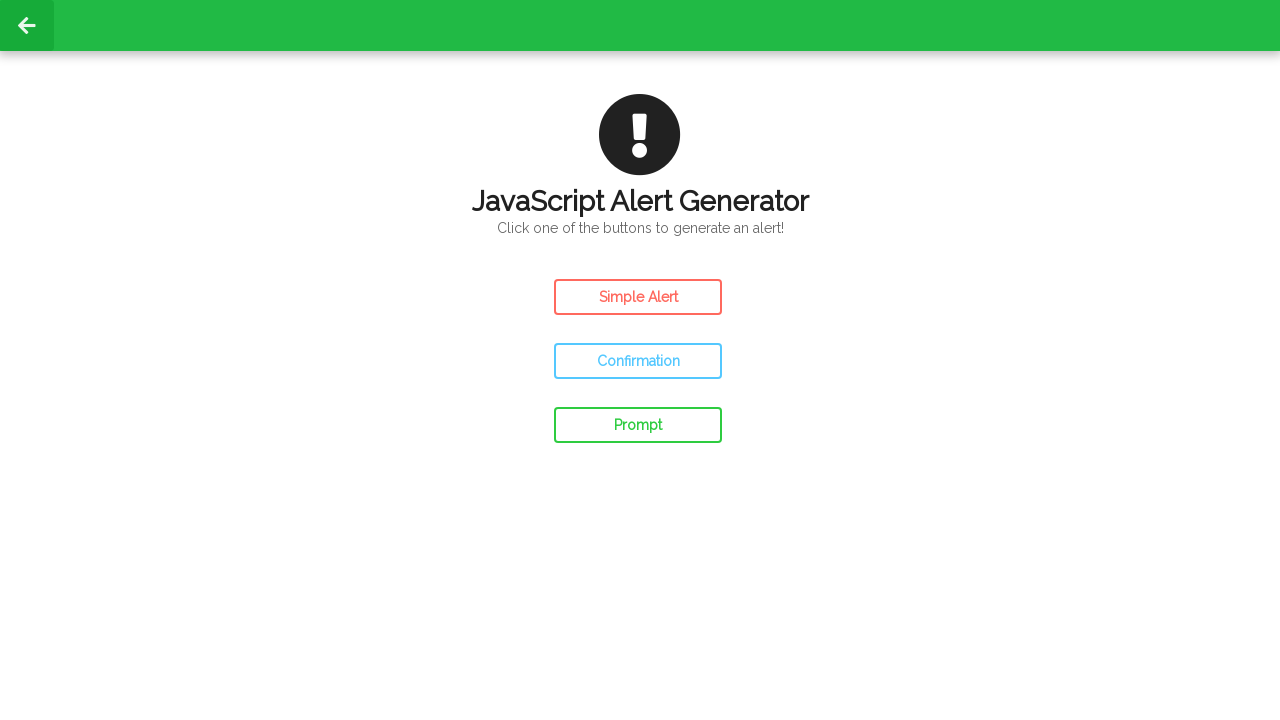

Set up dialog handler to dismiss confirm alerts
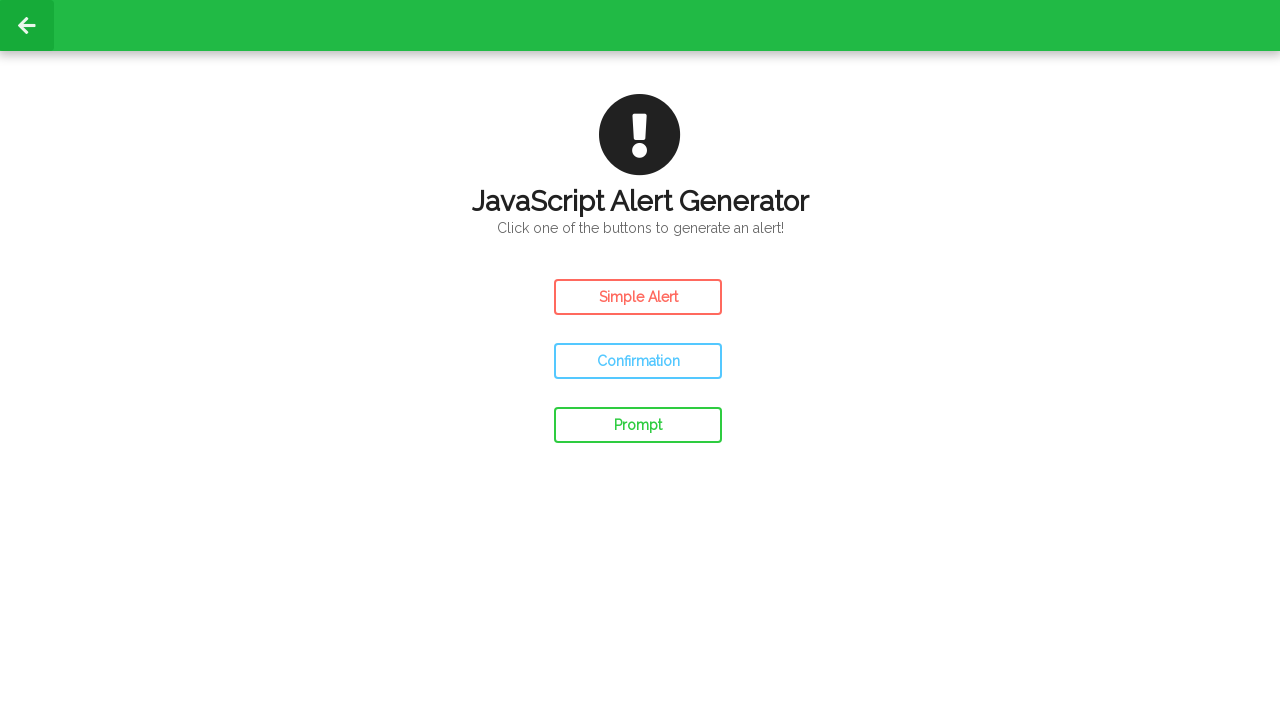

Clicked the Confirm Alert button to trigger confirm dialog at (638, 361) on #confirm
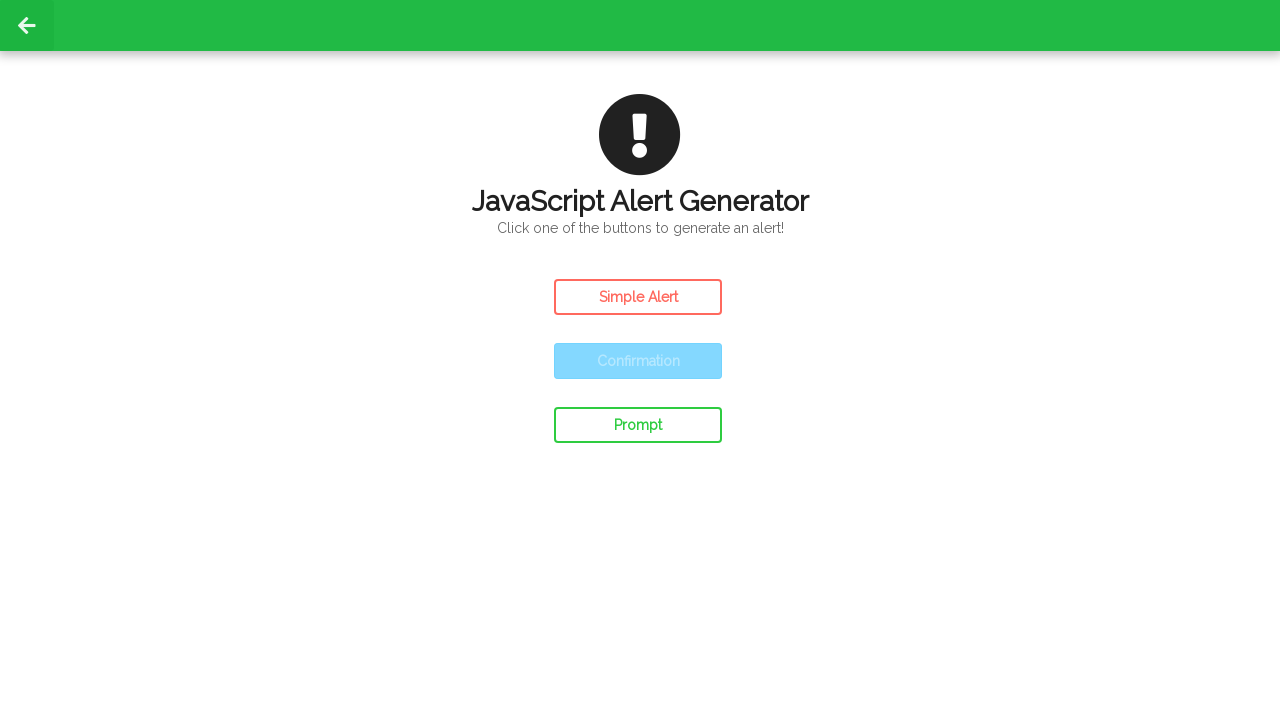

Waited for confirm alert to be processed and dismissed
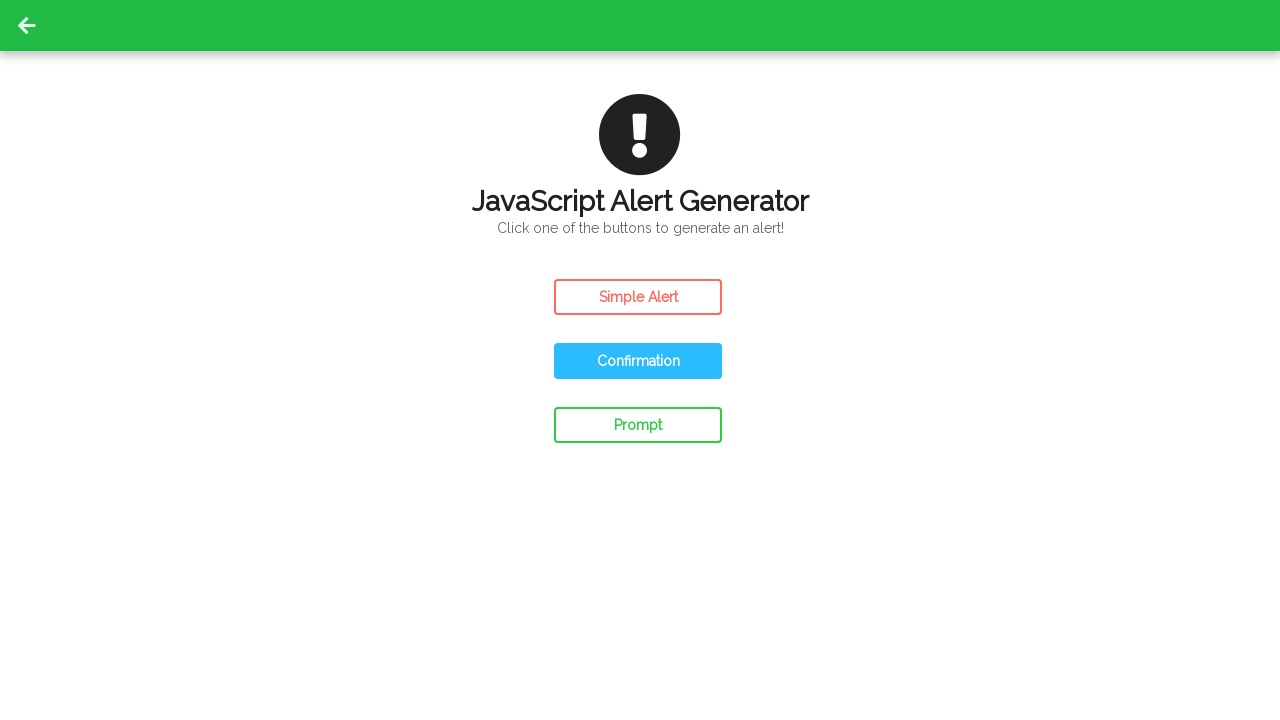

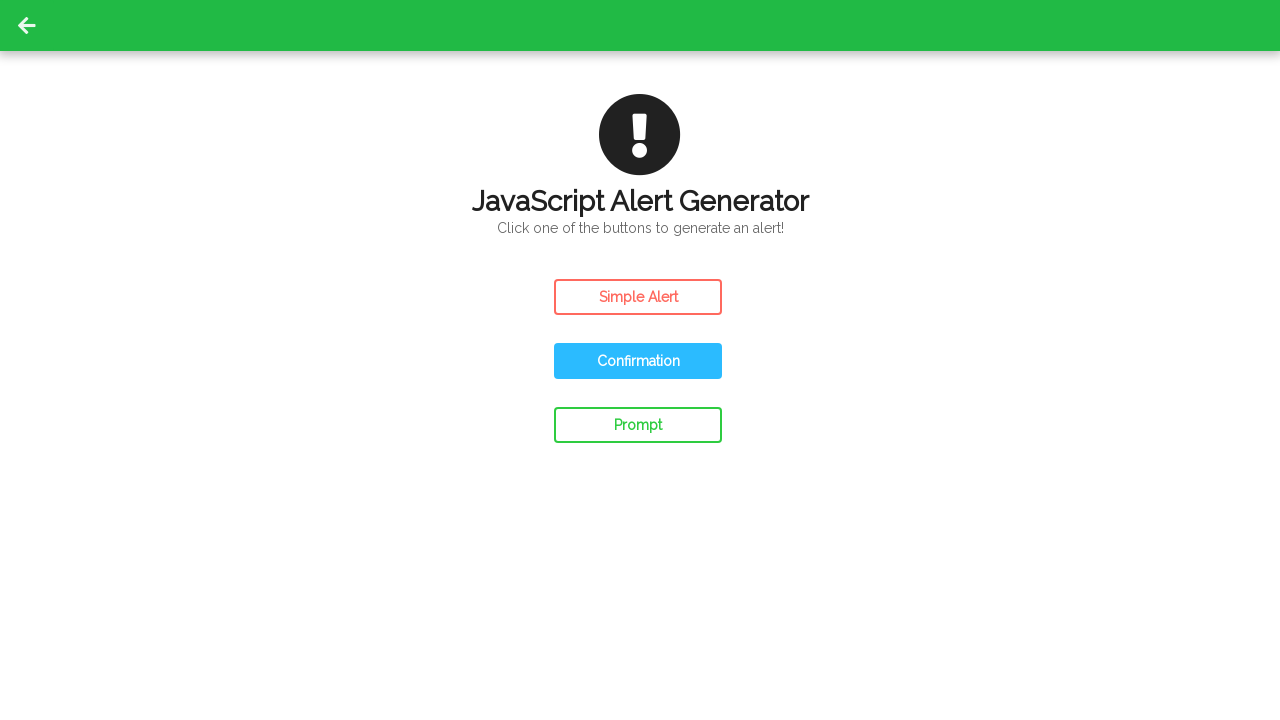